Tests the newsletter subscription functionality by navigating to the cart page, scrolling to the footer subscription section, entering an email address, and verifying the success message appears.

Starting URL: http://automationexercise.com

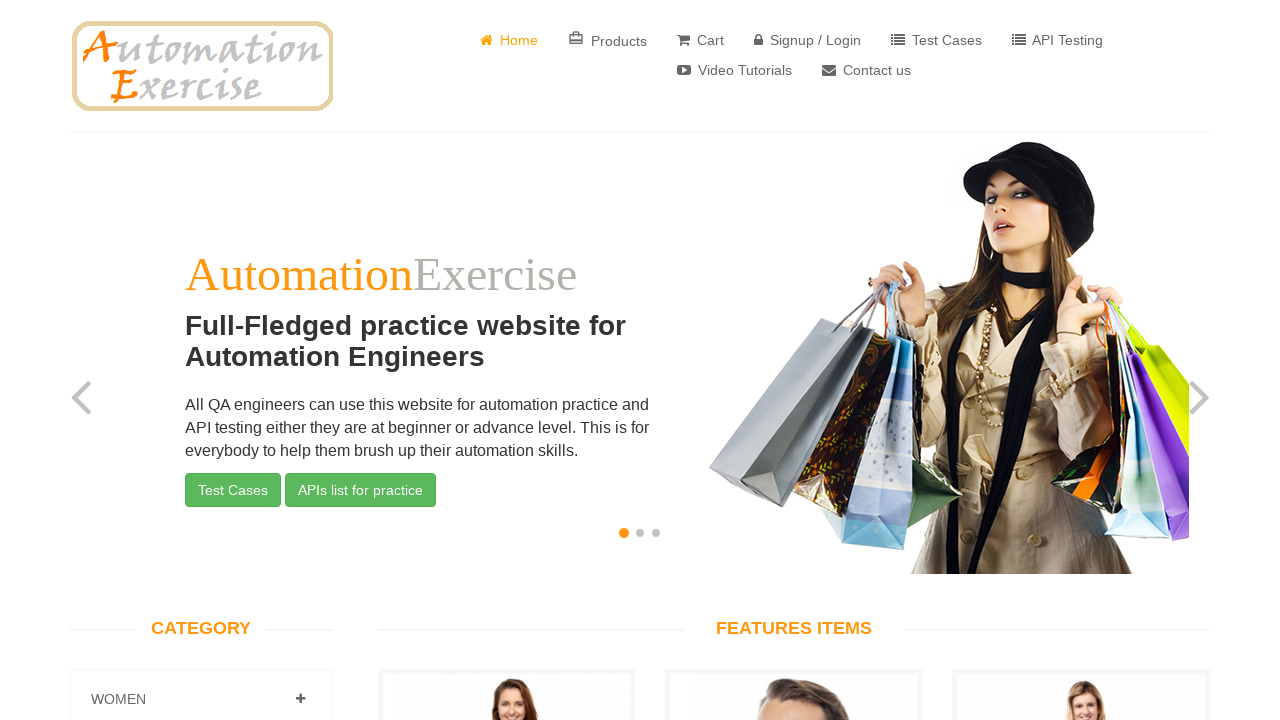

Verified home page loaded with English language attribute
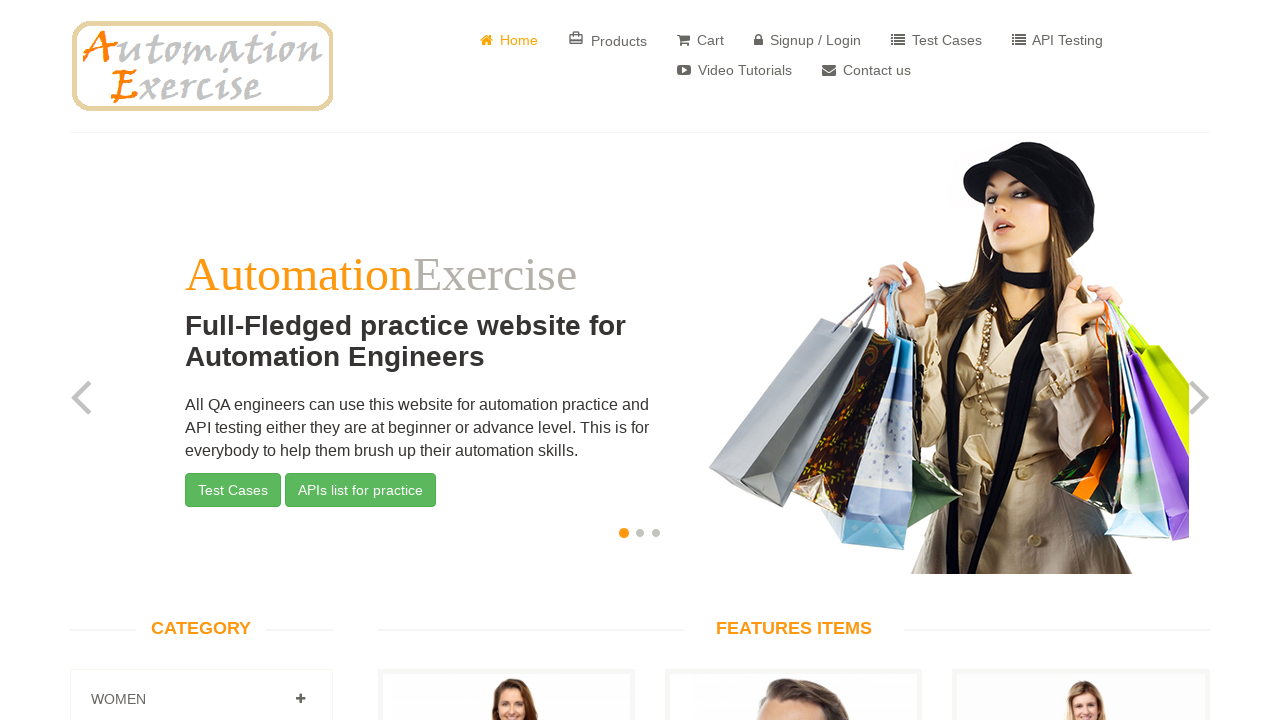

Clicked Cart button to navigate to cart page at (700, 40) on a[href='/view_cart']
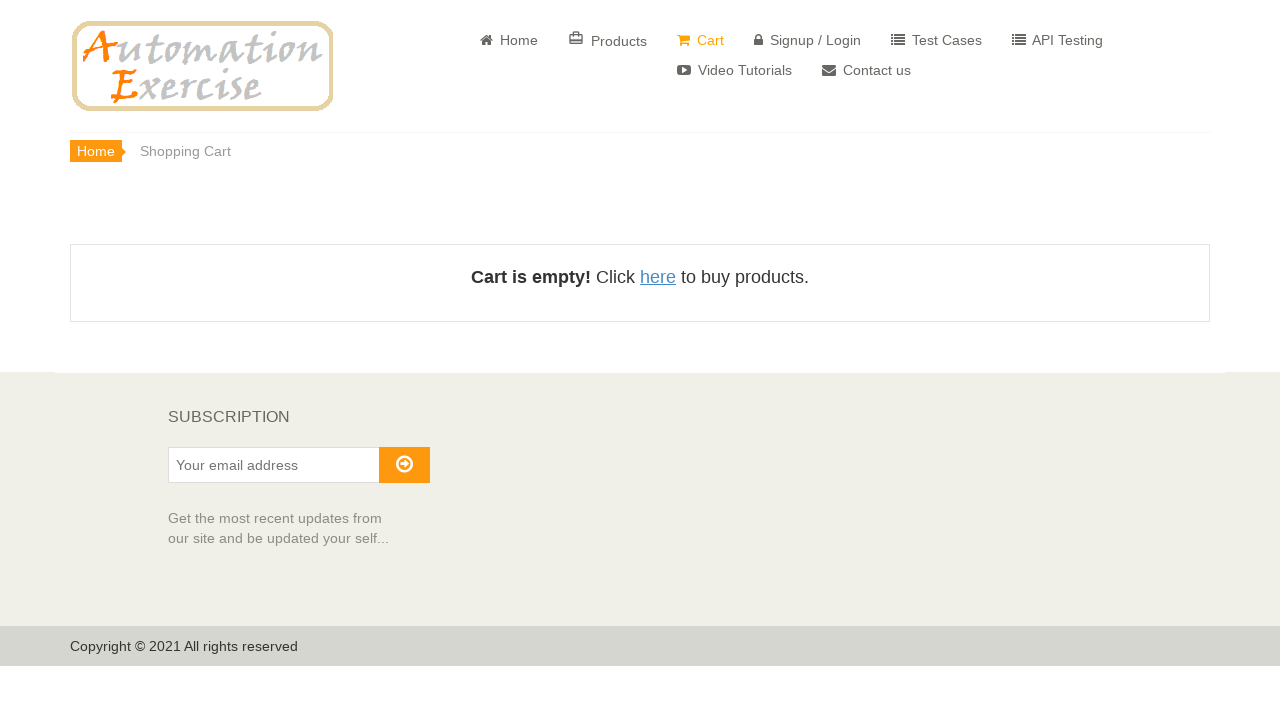

Scrolled down to view footer section
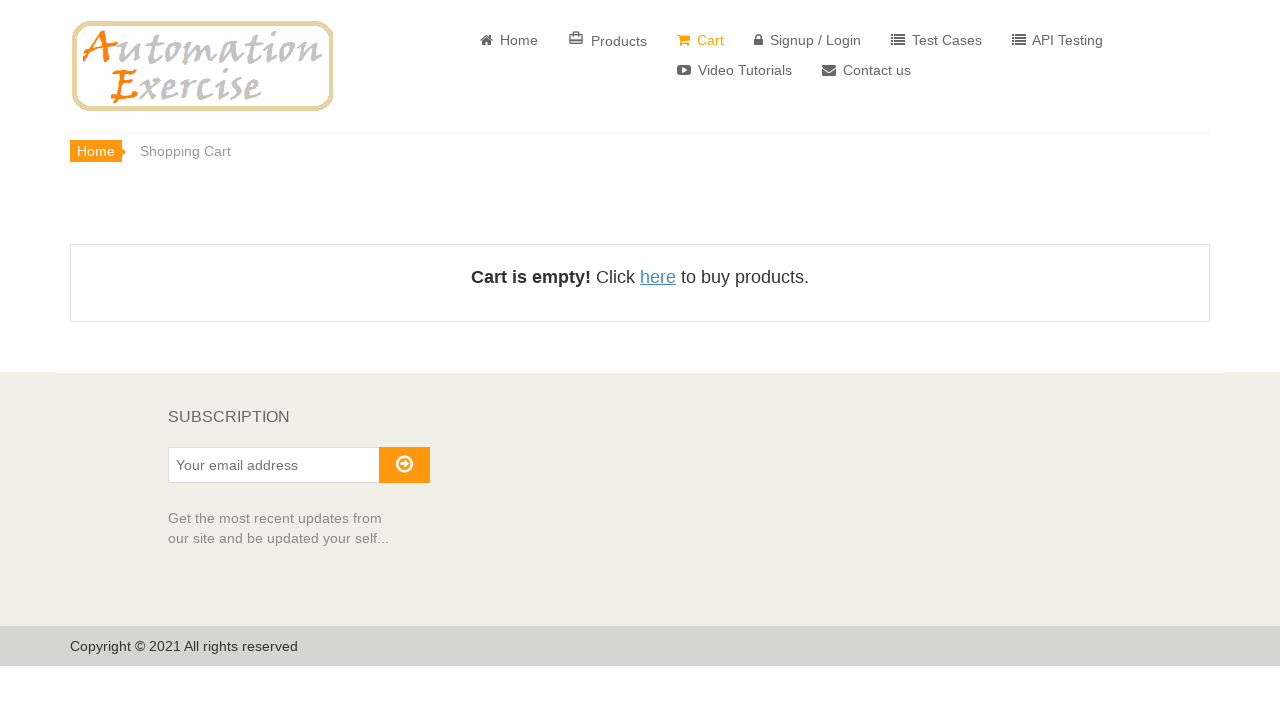

Verified SUBSCRIPTION heading is visible in footer
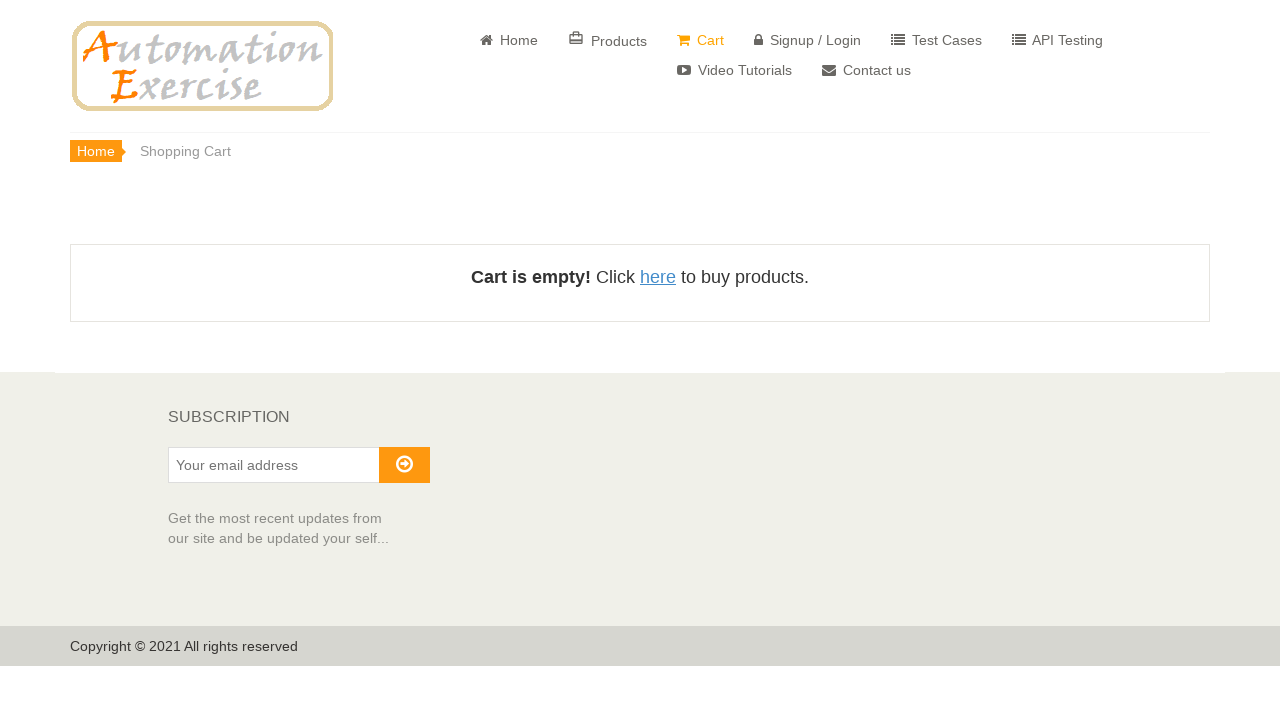

Entered email address 'randomuser7492@example.com' in subscription field on #susbscribe_email
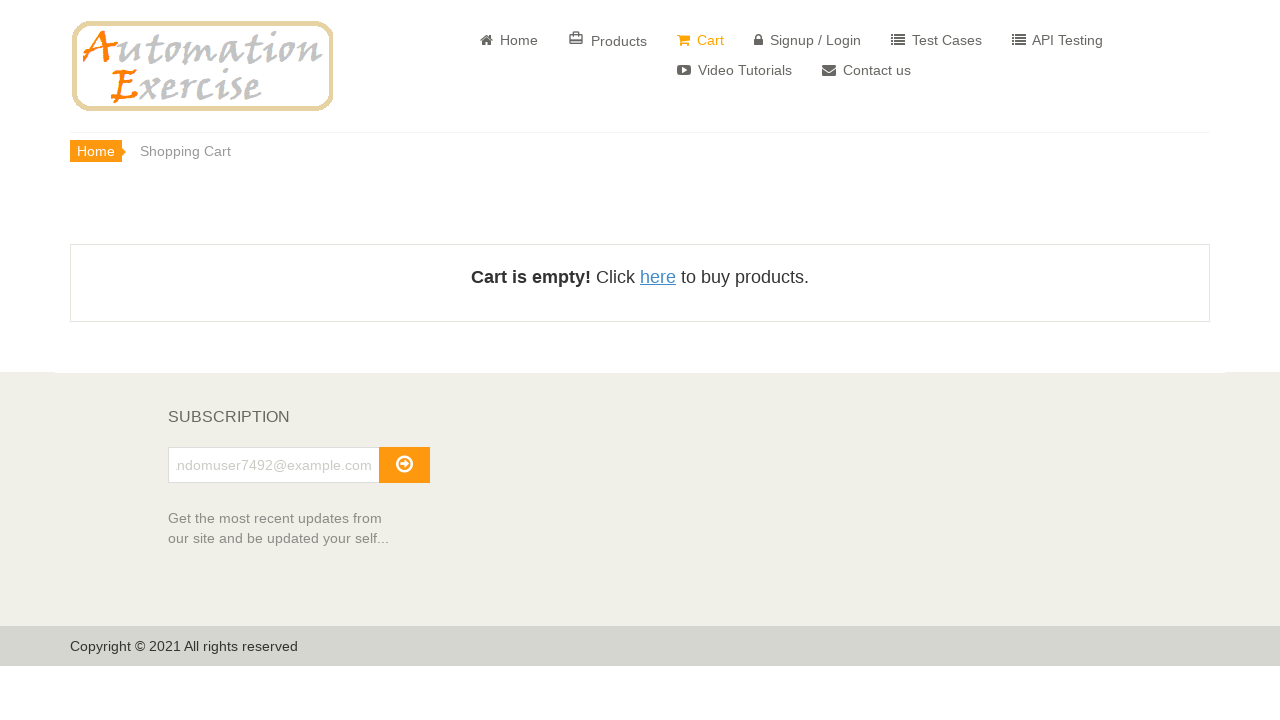

Pressed Enter to submit newsletter subscription
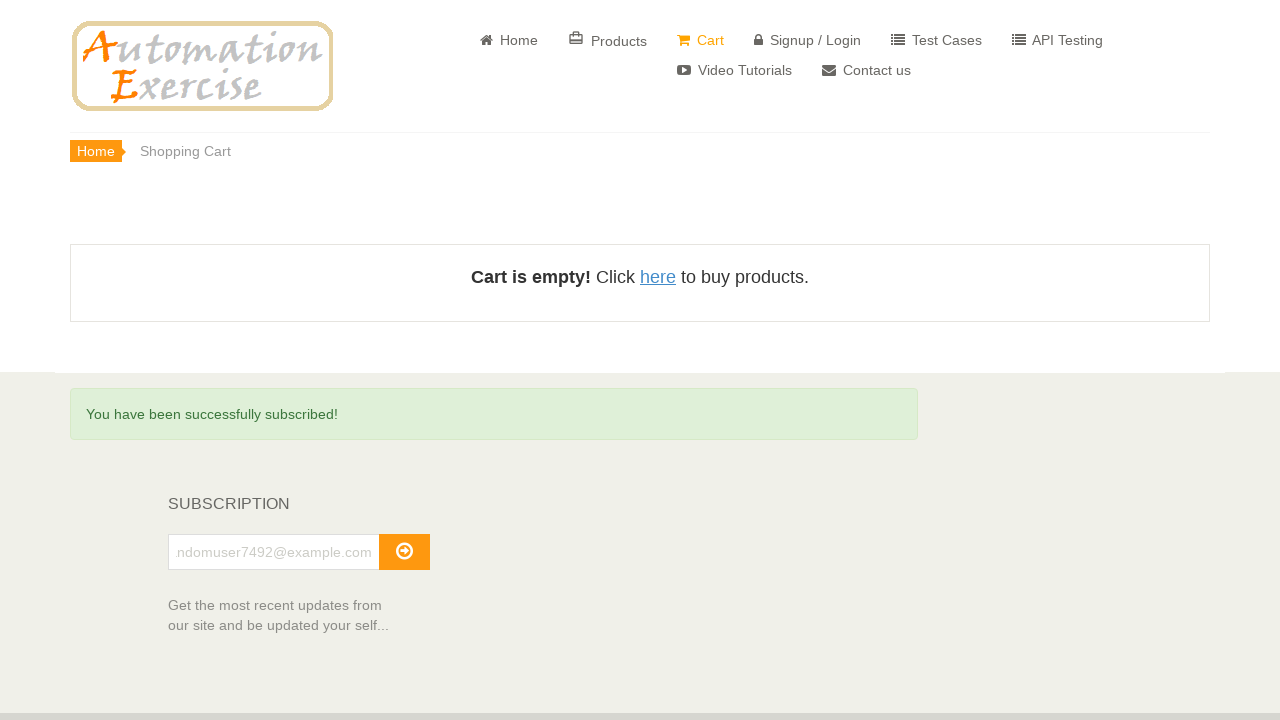

Verified success message 'You have been successfully subscribed!' appeared
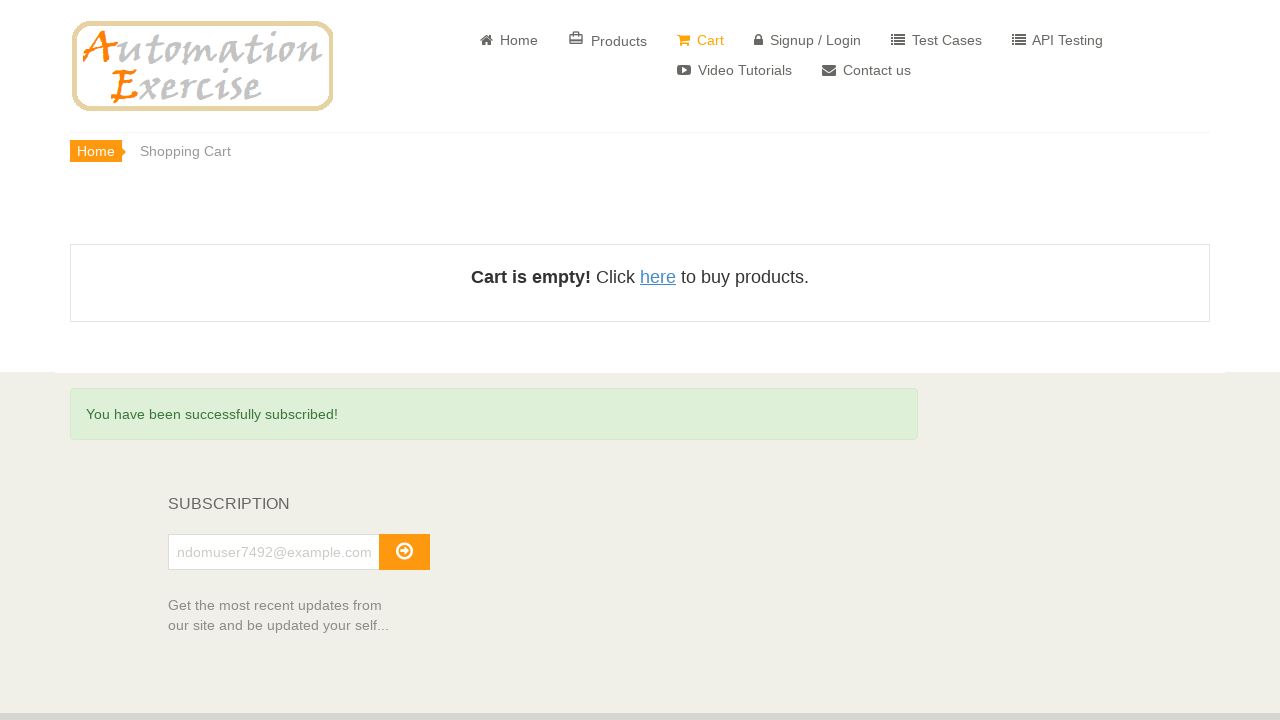

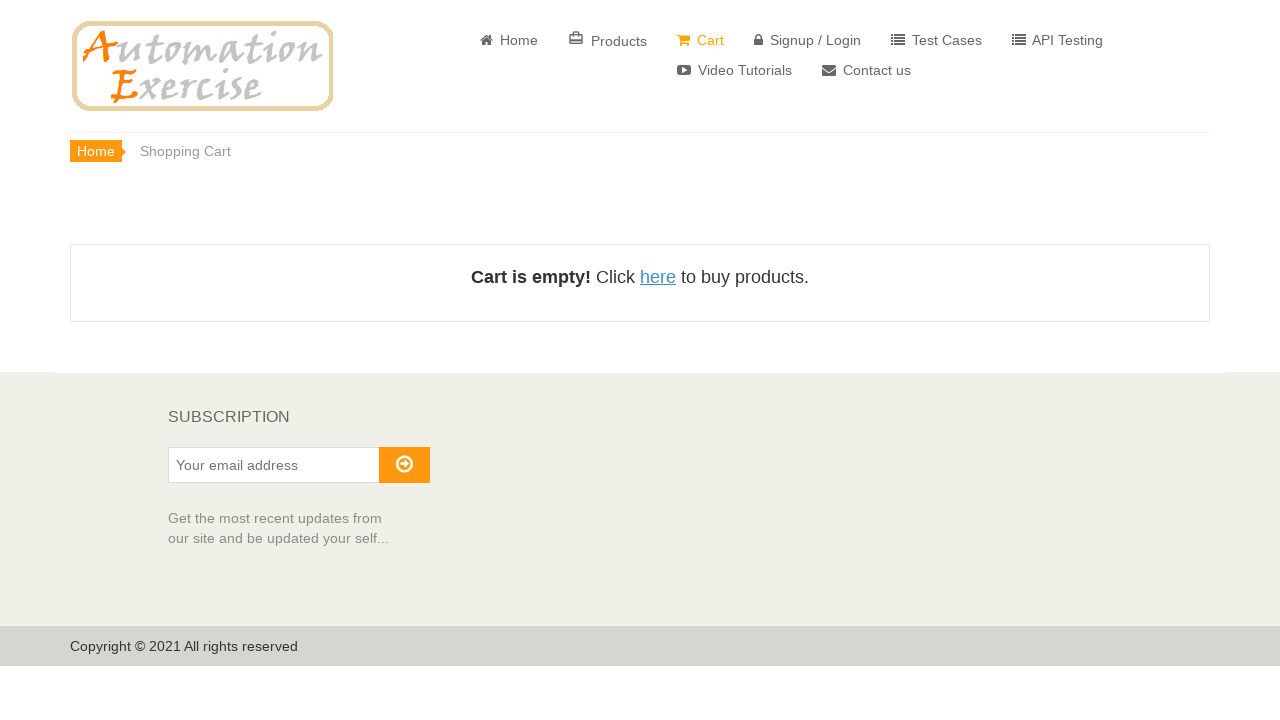